Tests alert functionality by navigating to DemoQA alerts page and clicking the alert button to trigger a JavaScript alert popup

Starting URL: https://demoqa.com/alerts

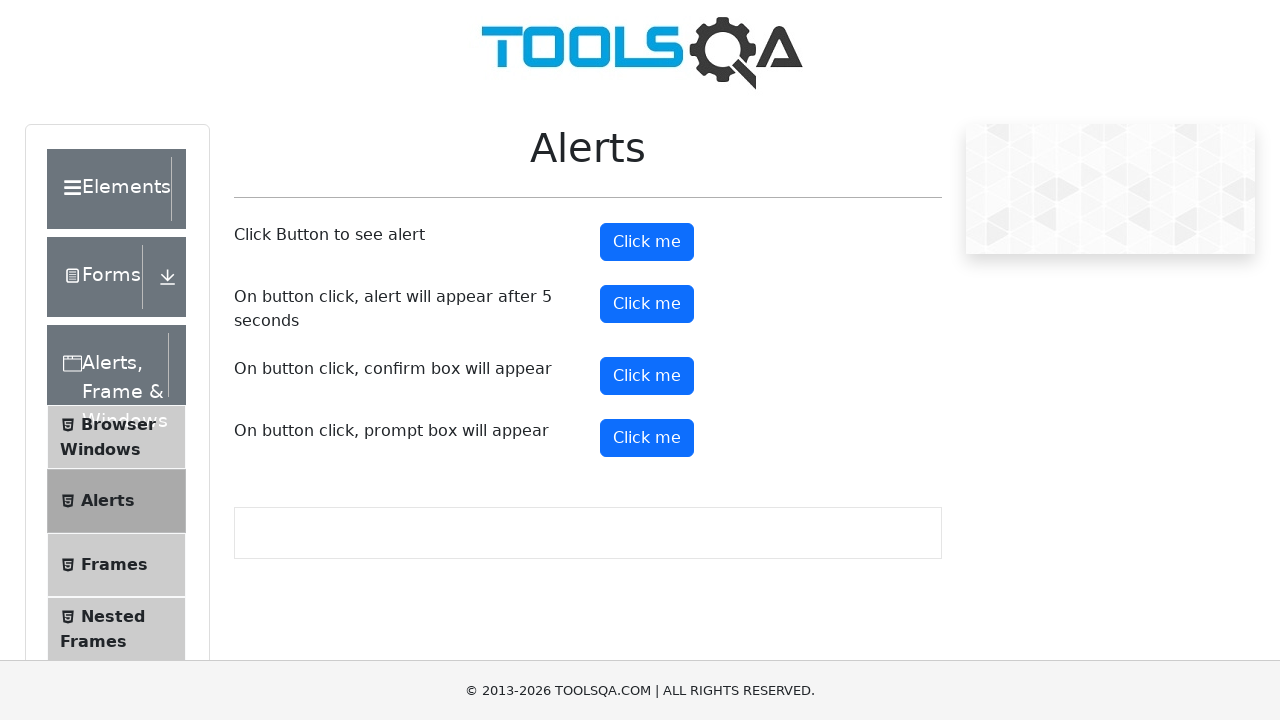

Clicked the alert button to trigger JavaScript alert at (647, 242) on #alertButton
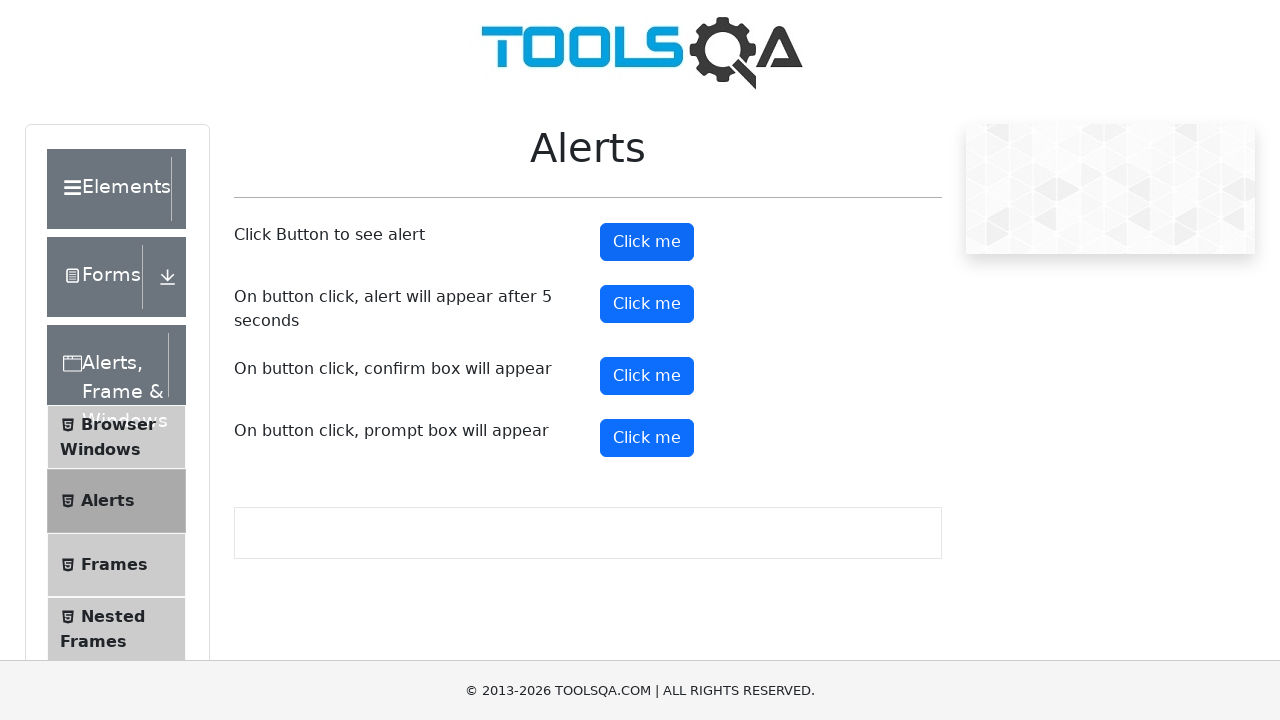

Set up dialog handler to accept alerts
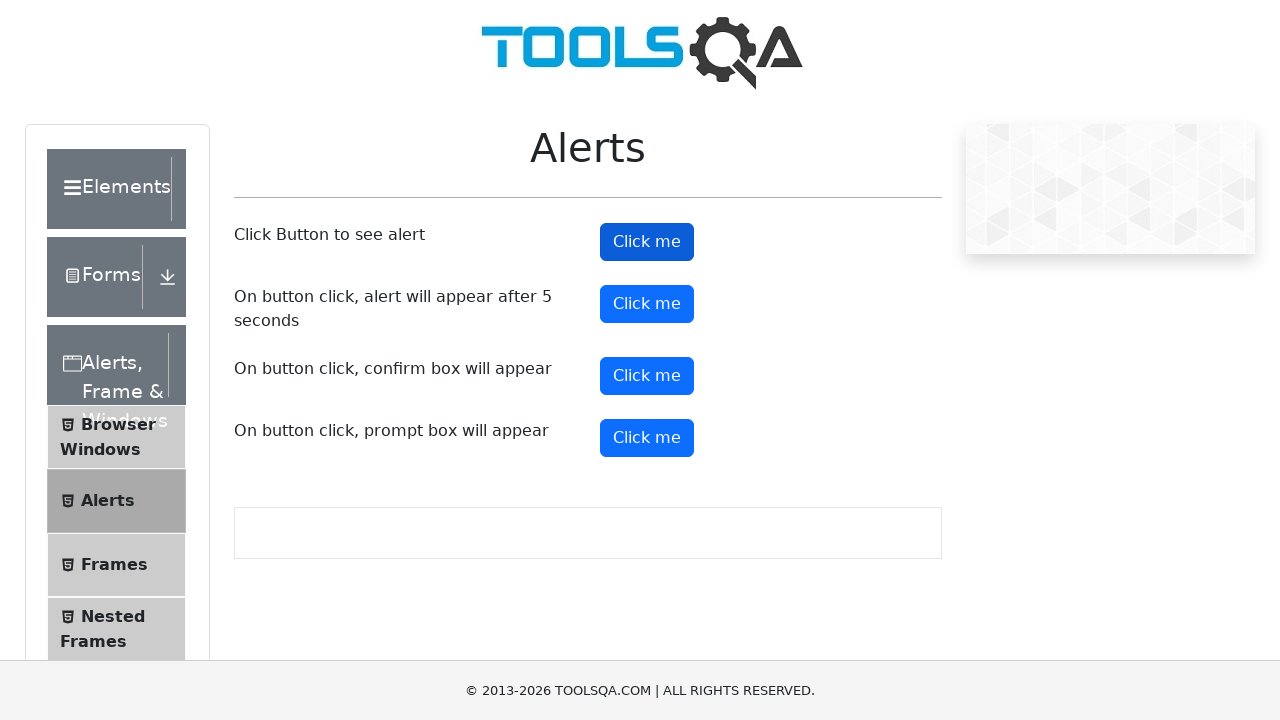

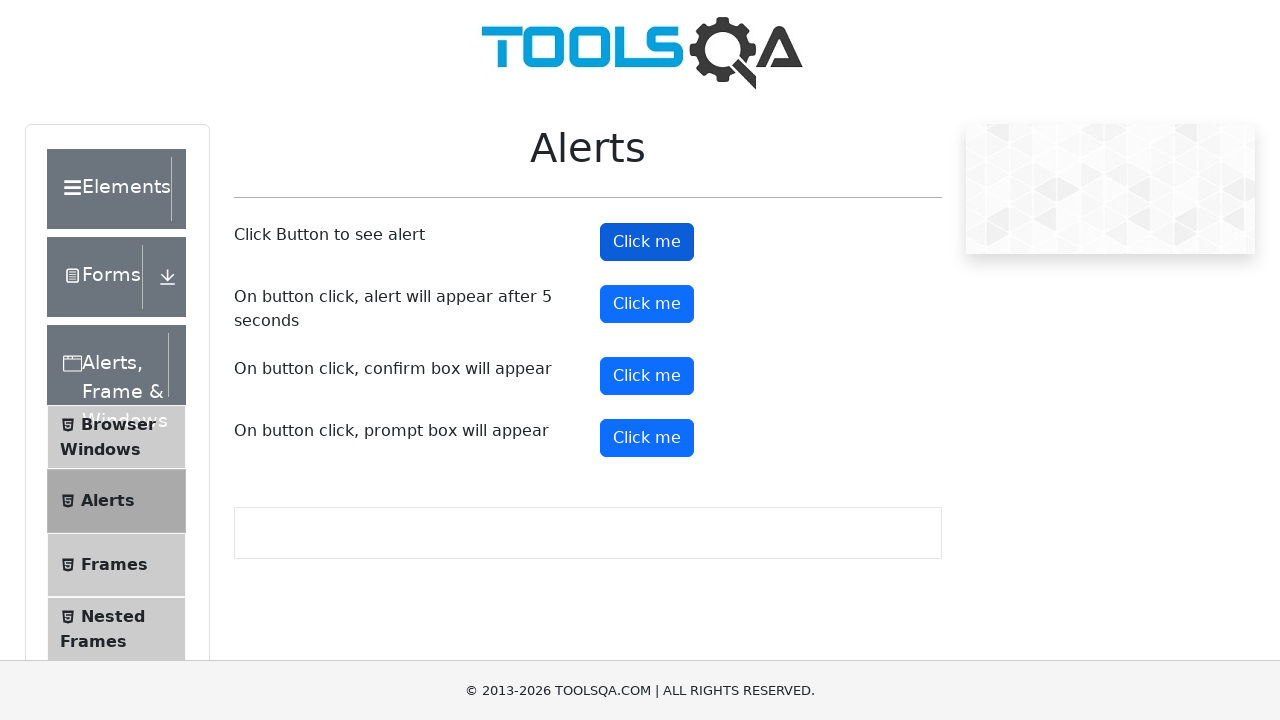